Navigates to Browse Languages section and then to languages starting with letter J to verify the page displays correctly

Starting URL: http://www.99-bottles-of-beer.net/

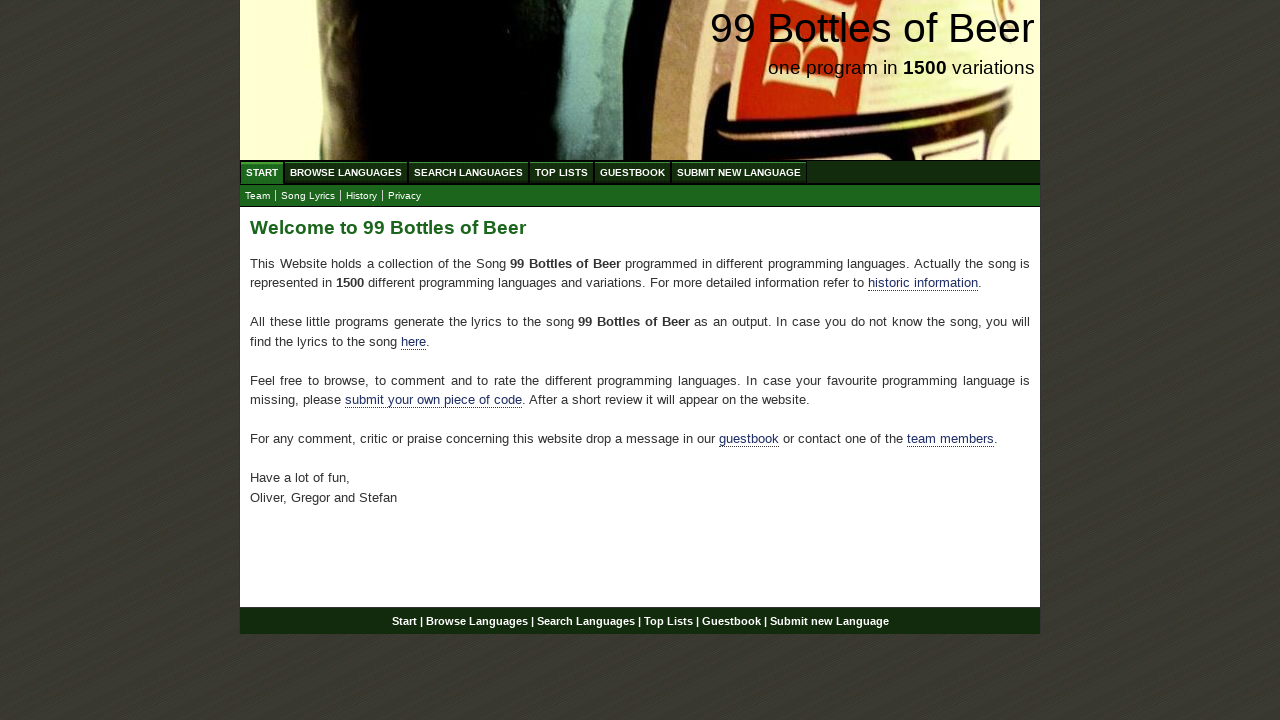

Clicked on Browse Languages link at (346, 172) on xpath=//ul//a[@href='/abc.html']
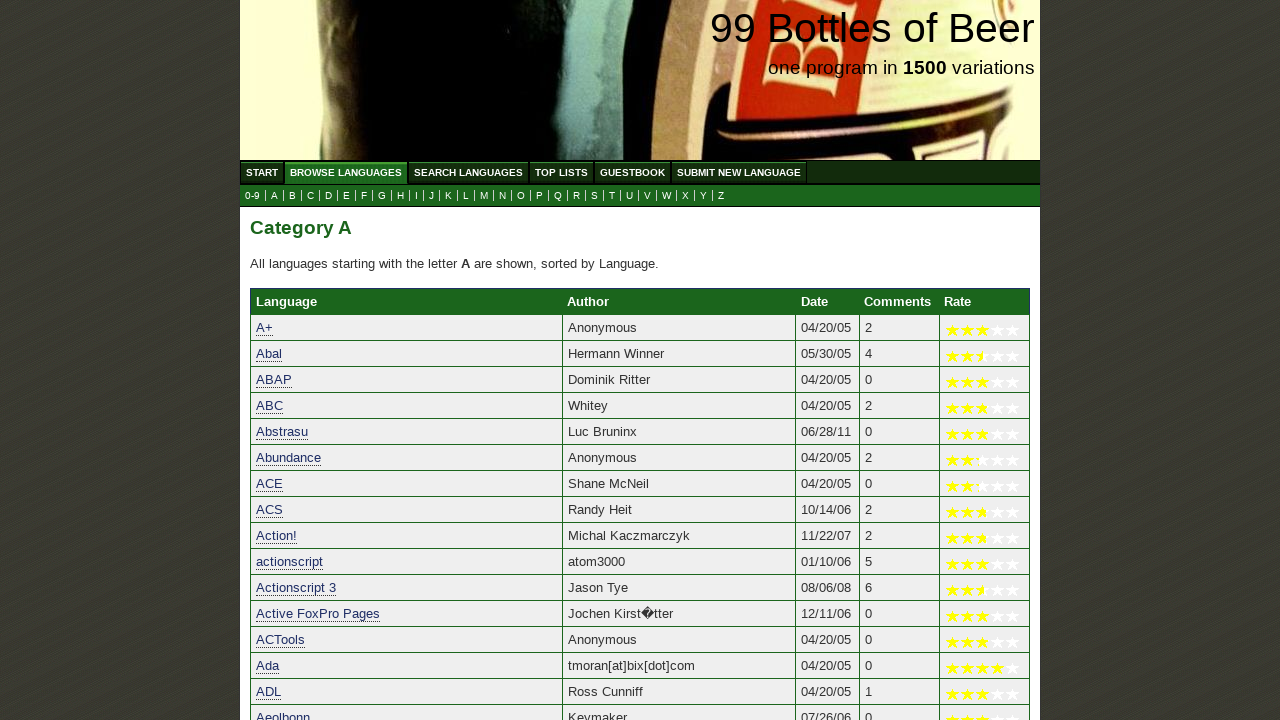

Clicked on languages starting with letter J at (432, 196) on xpath=//a[@href='j.html']
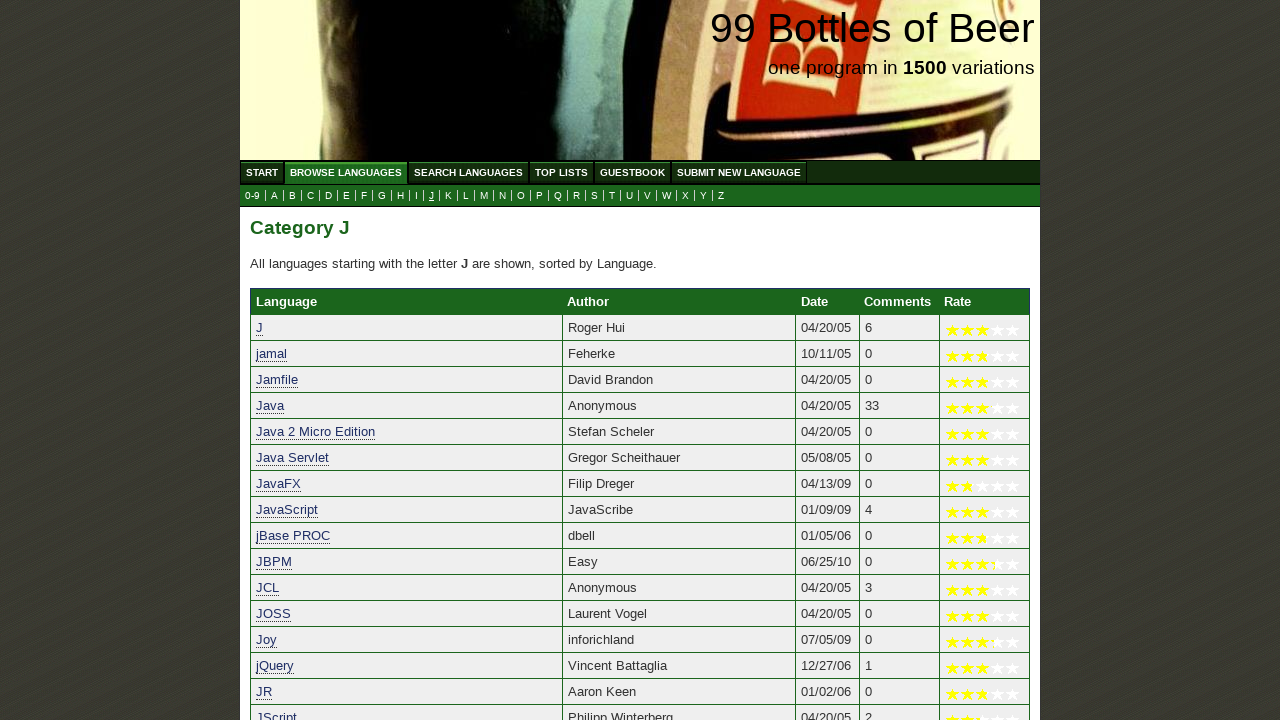

Languages page with letter J loaded and description paragraph visible
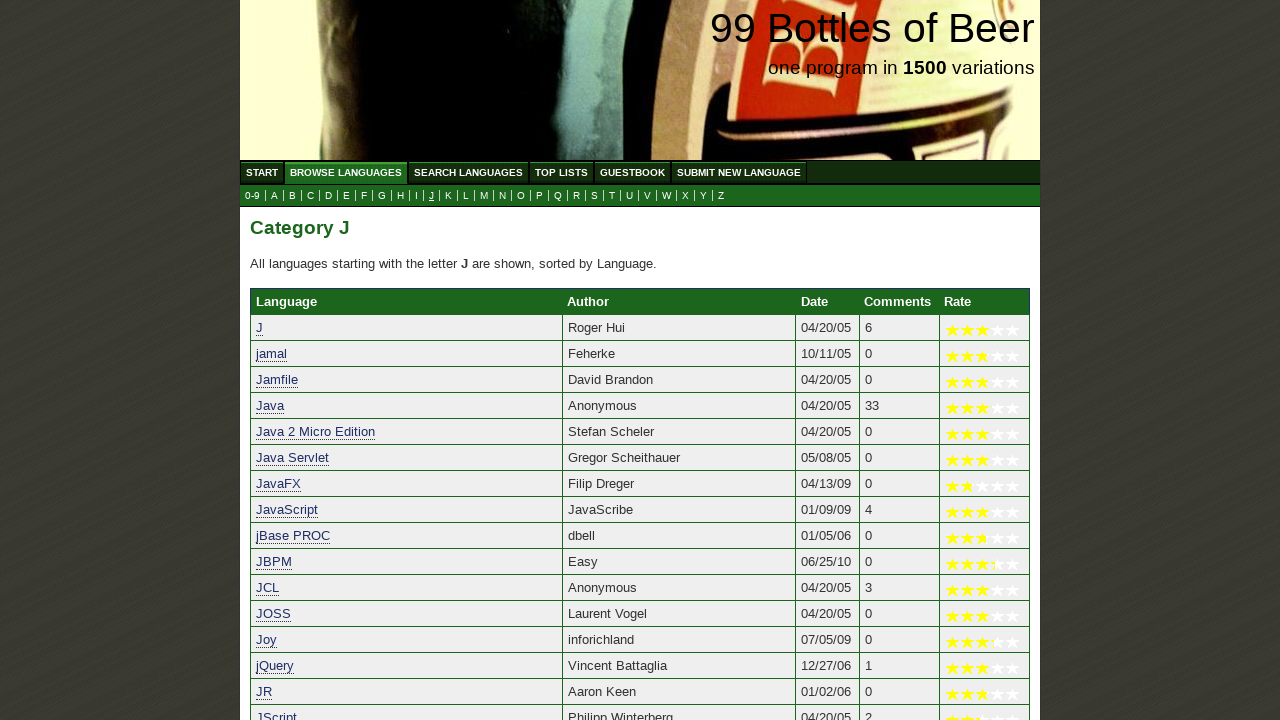

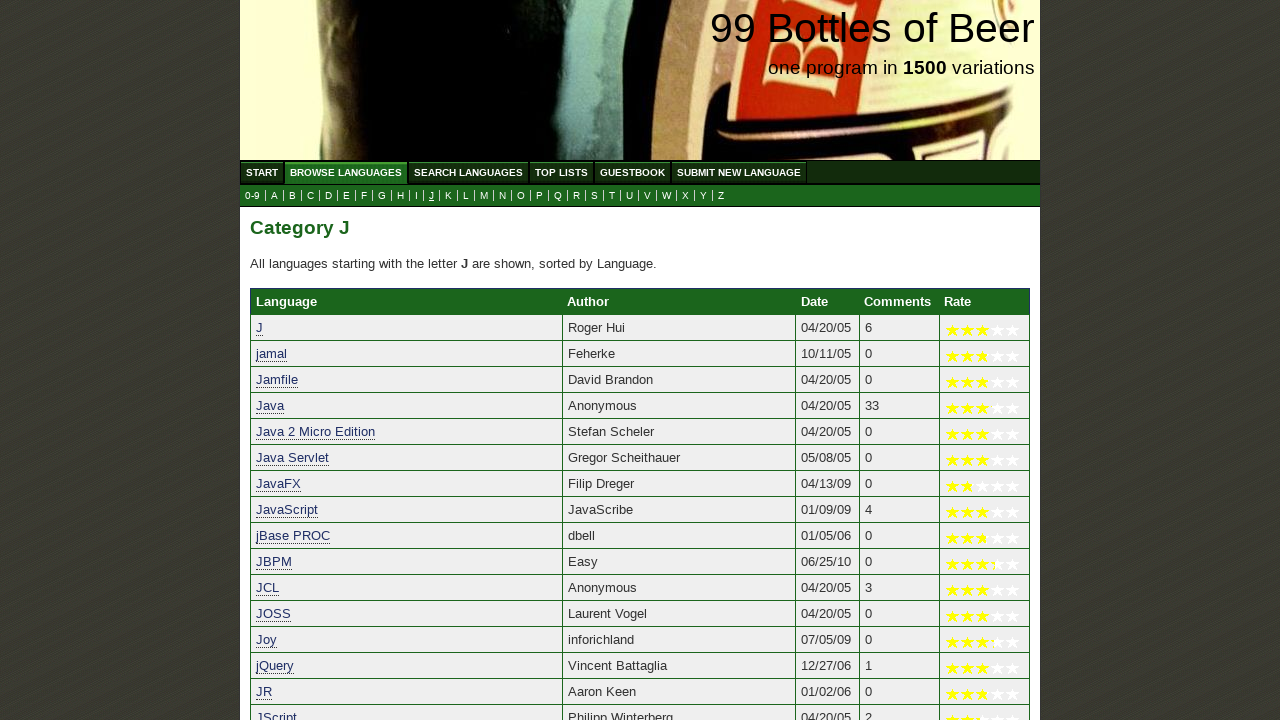